Tests page scrolling functionality by scrolling down and up using JavaScript execution

Starting URL: https://jqueryui.com/droppable/

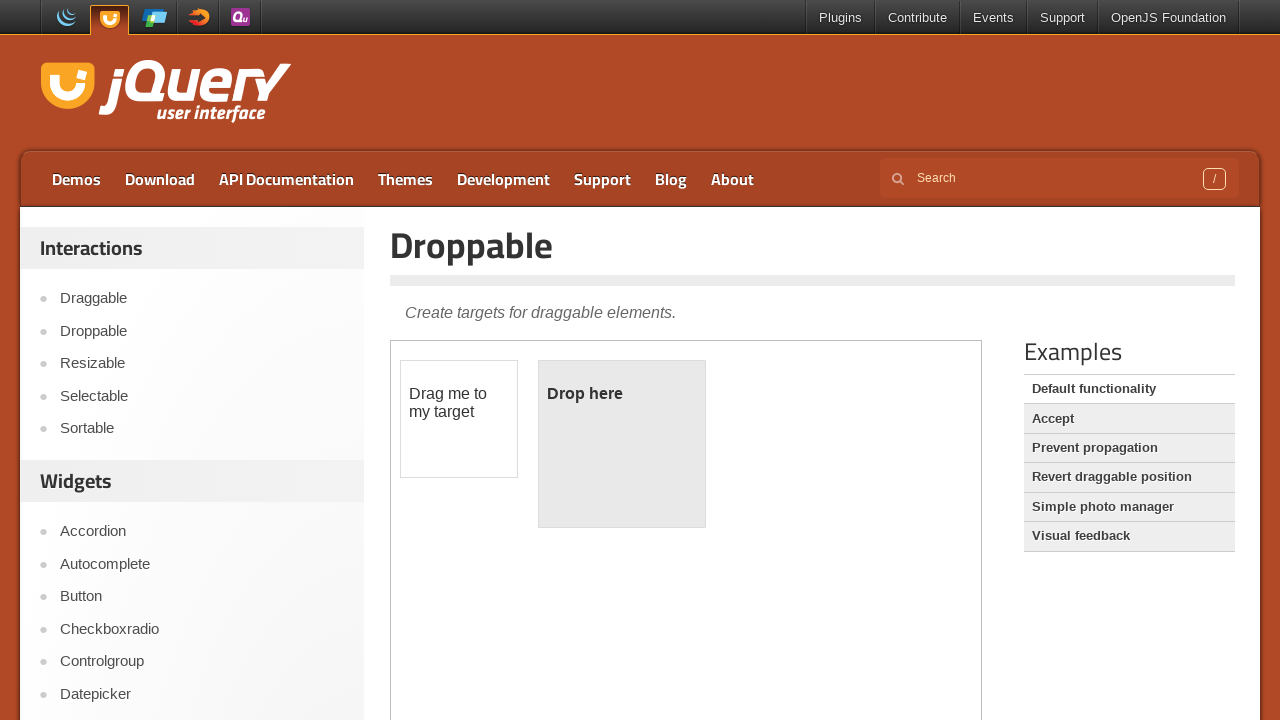

Scrolled down by 200 pixels
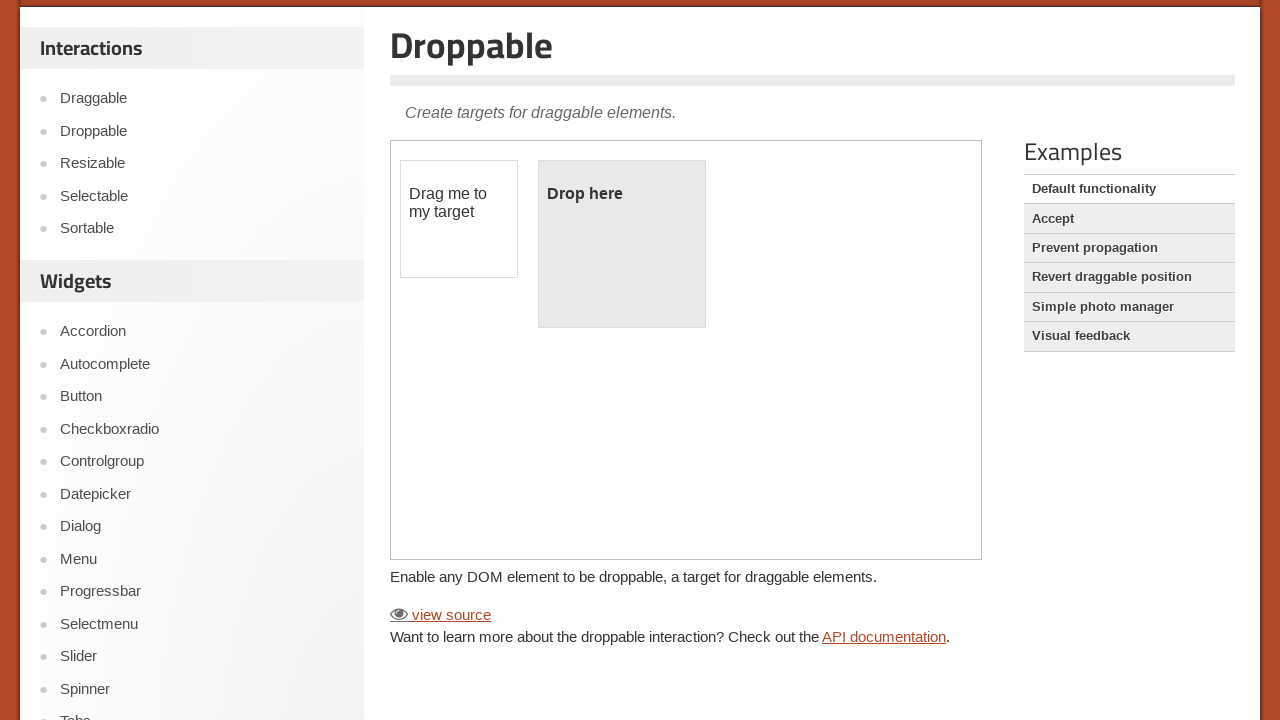

Scrolled down by 300 pixels
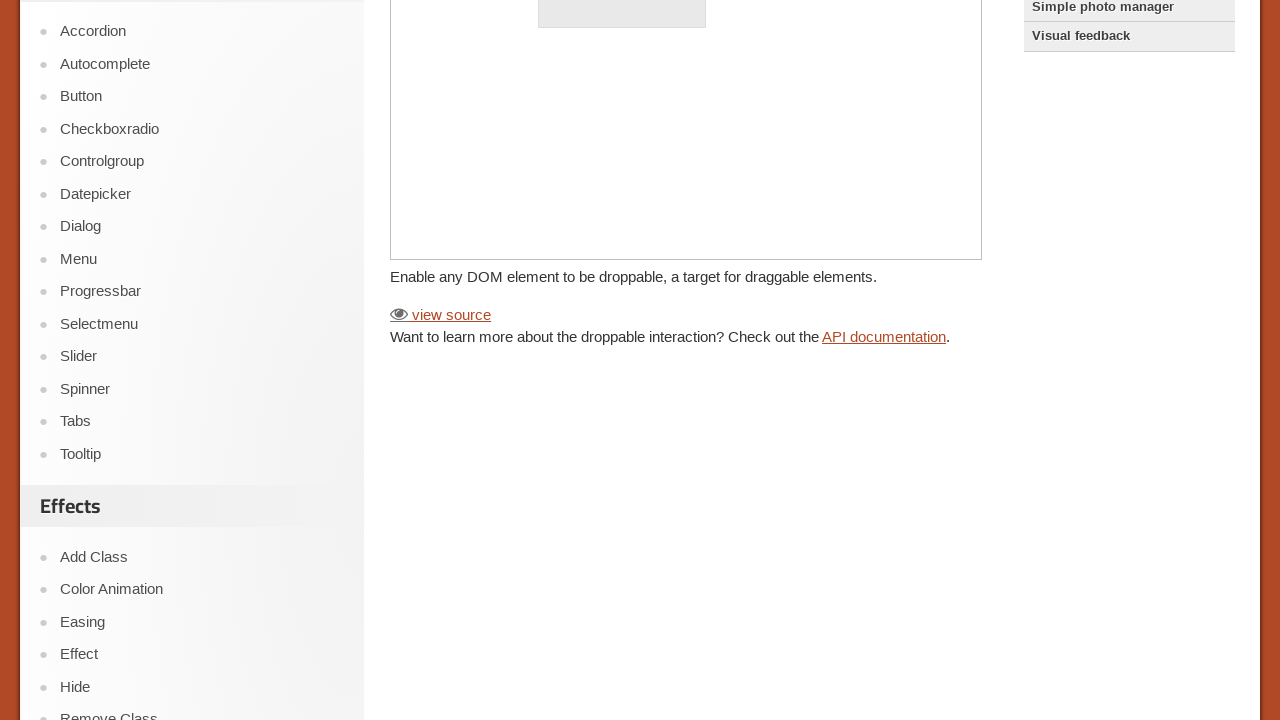

Scrolled down by another 300 pixels
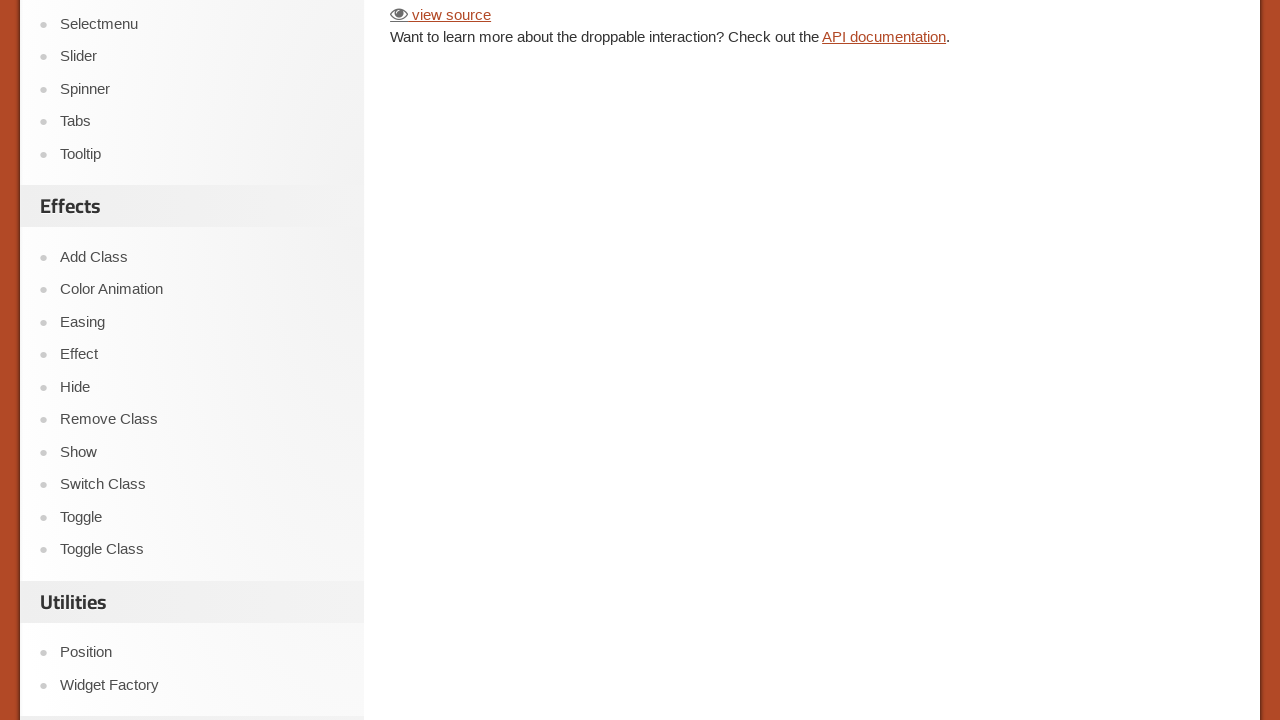

Scrolled up by 200 pixels
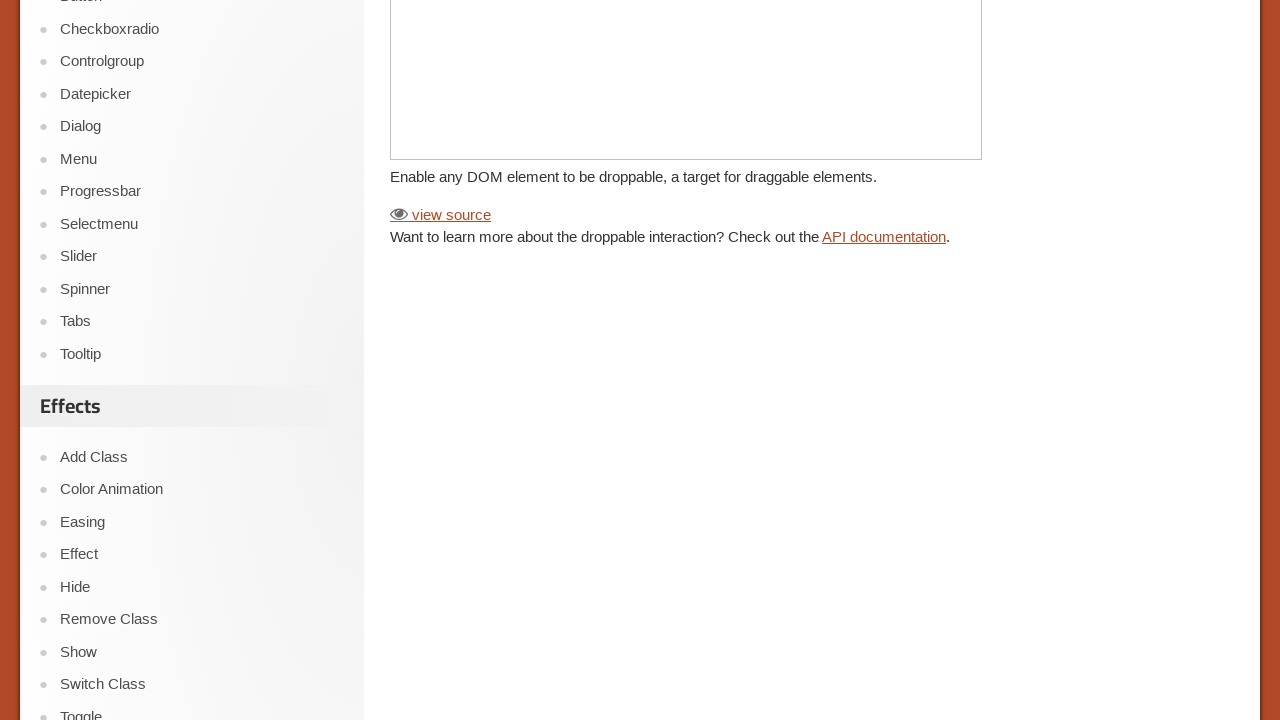

Scrolled up by 100 pixels
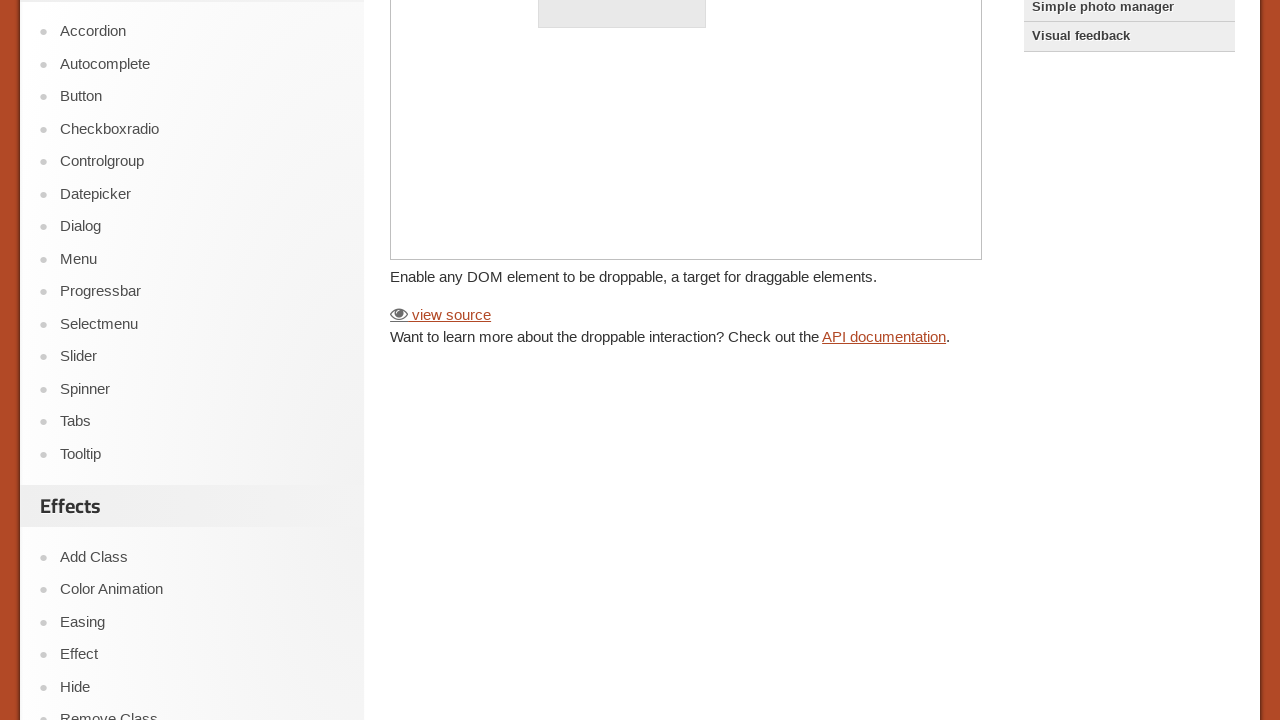

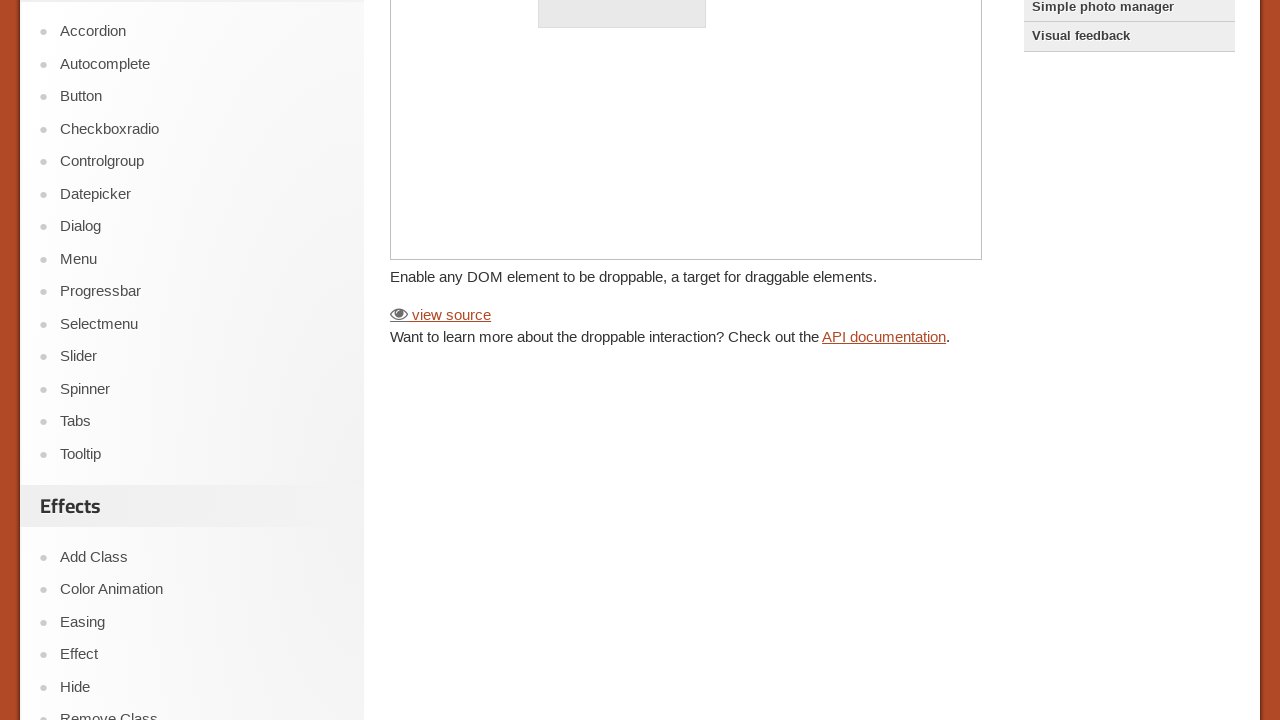